Tests the DemoQA Text Box form by navigating to the Elements section, filling out the full name, email, current address, and permanent address fields, then submitting the form.

Starting URL: https://demoqa.com/

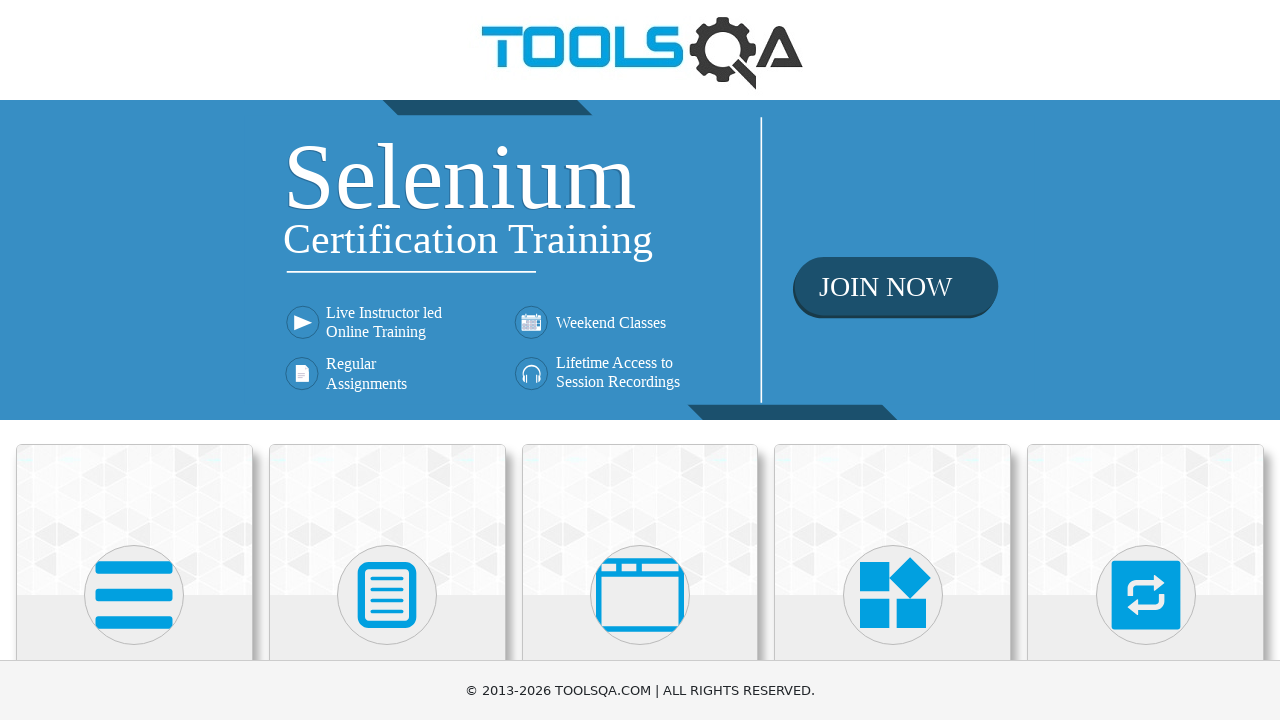

Clicked on the Elements card at (134, 595) on (//div[contains(@class,'avatar mx-auto')])[1]
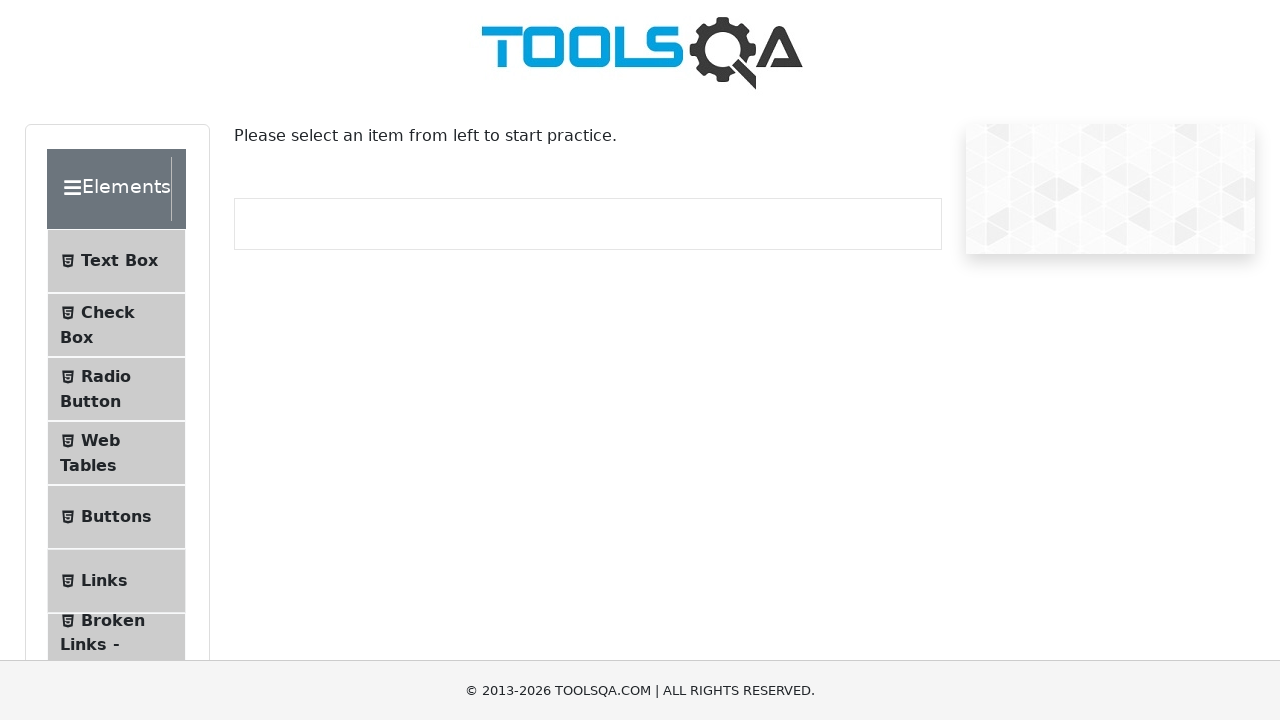

Clicked on Text Box menu item at (116, 261) on xpath=//li[contains(.,'Text Box')]
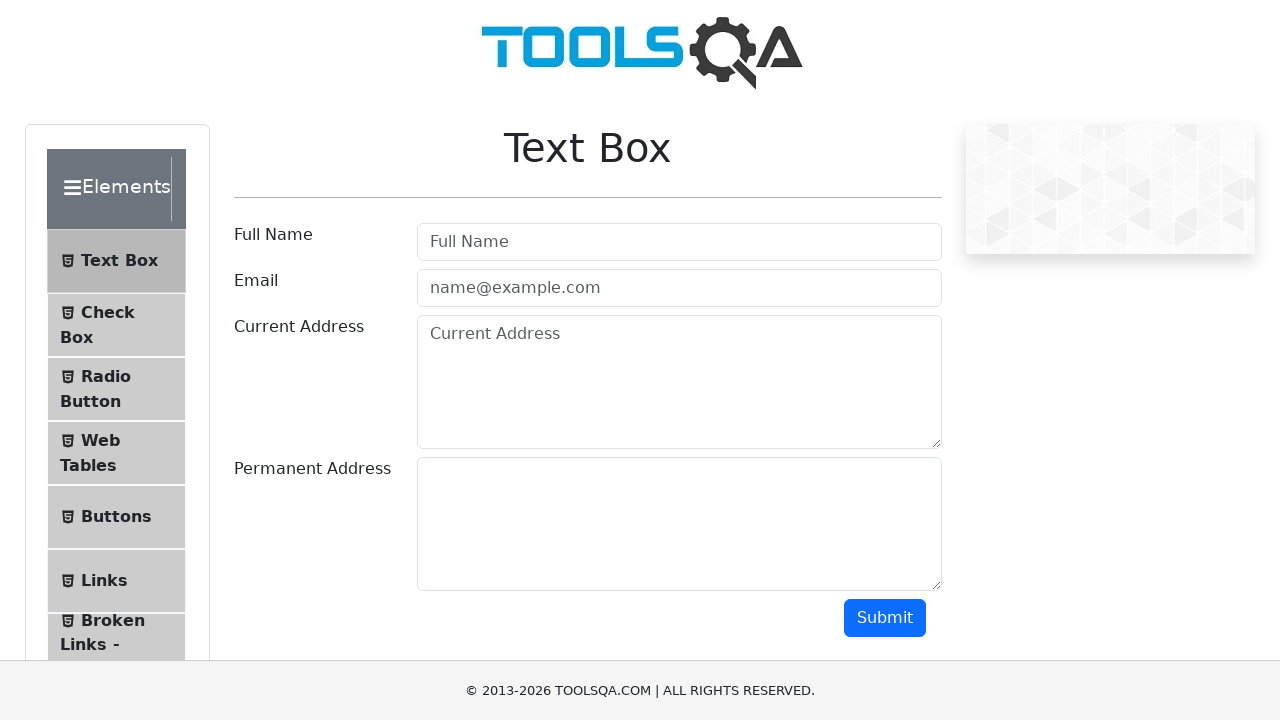

Navigated to Text Box page and URL verified
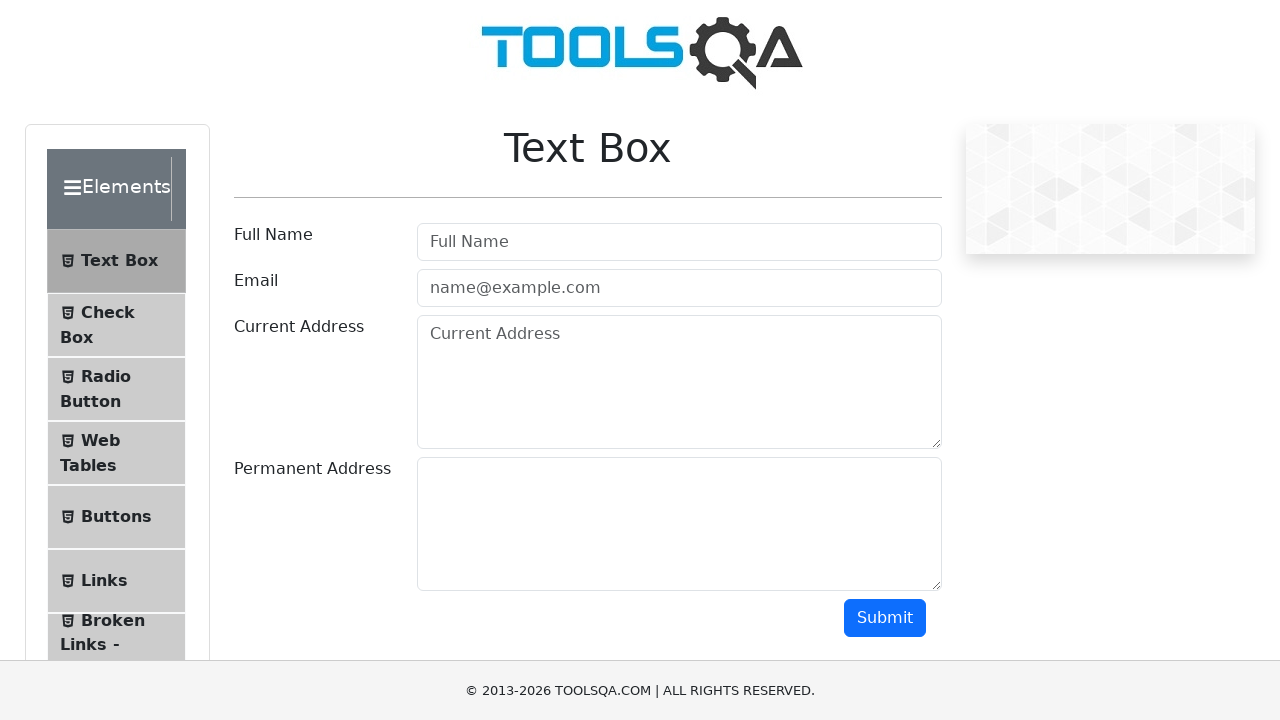

Filled Full Name field with 'John Anderson' on xpath=//input[@placeholder='Full Name']
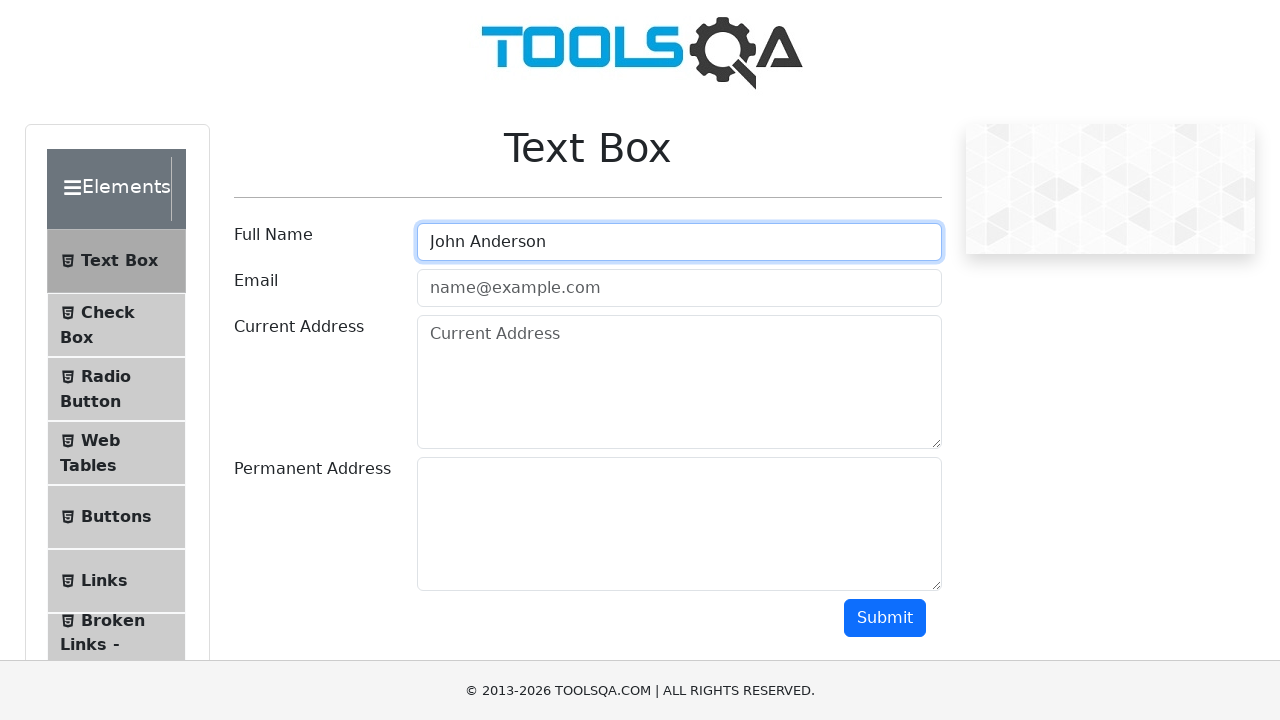

Filled Email field with 'john.anderson@testmail.com' on #userEmail
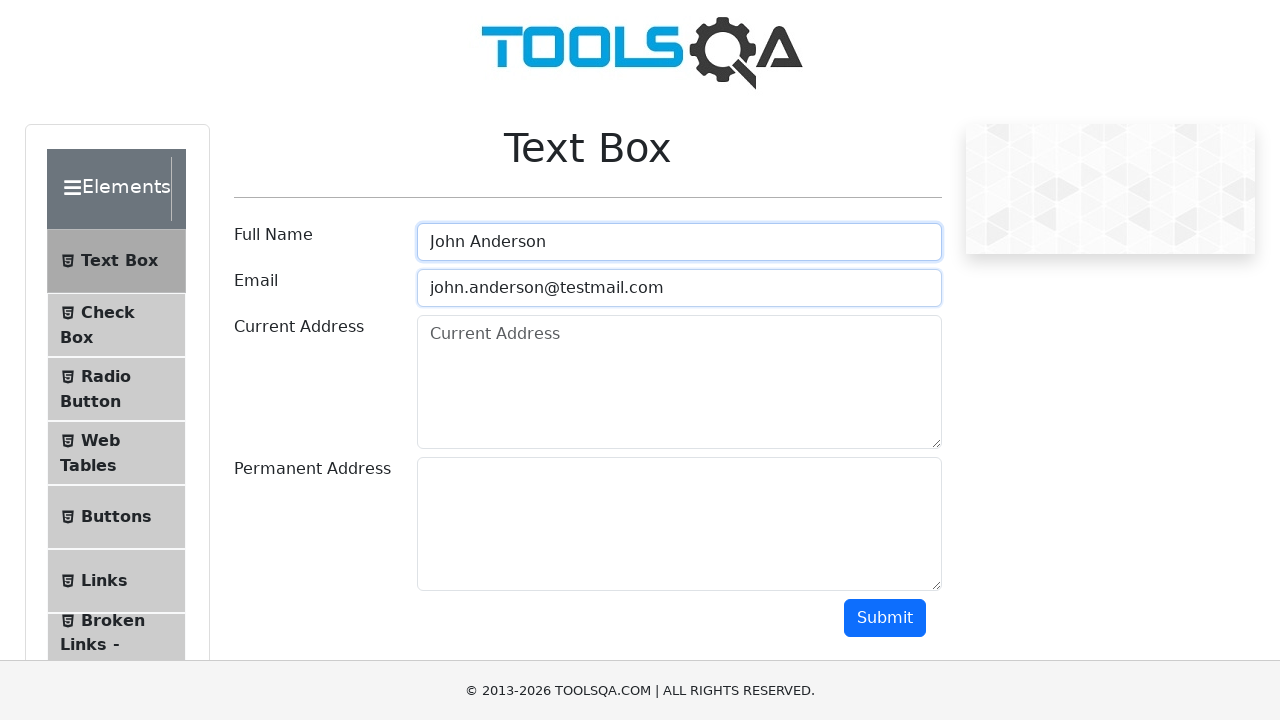

Filled Current Address field with '123 Main Street, Seattle, WA 98101' on #currentAddress
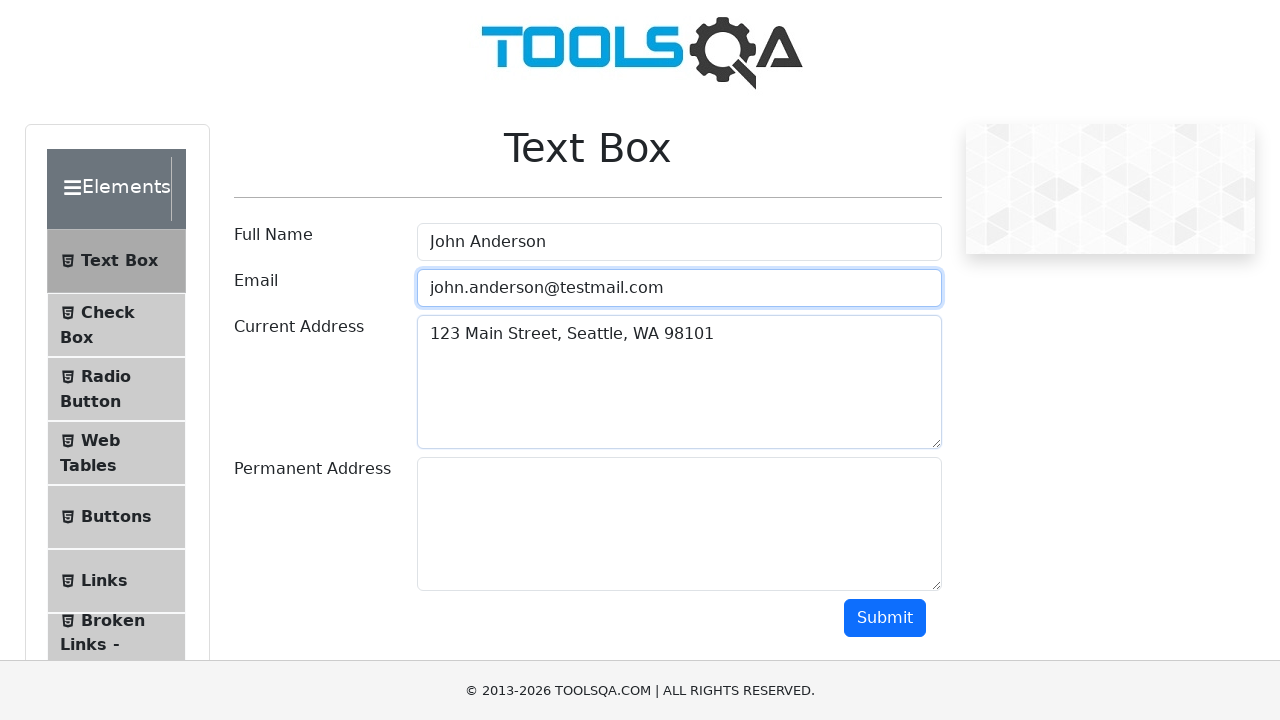

Filled Permanent Address field with '456 Oak Avenue, Portland, OR 97201' on #permanentAddress
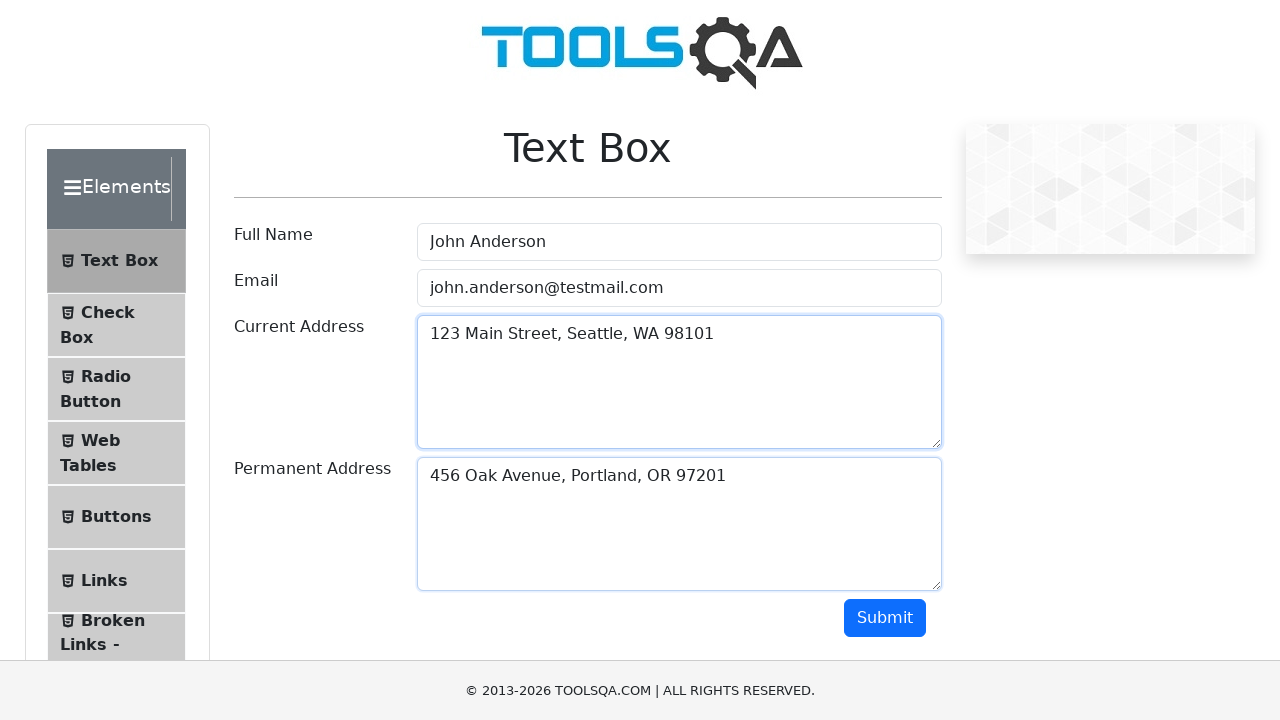

Clicked Submit button to submit the form at (885, 618) on #submit
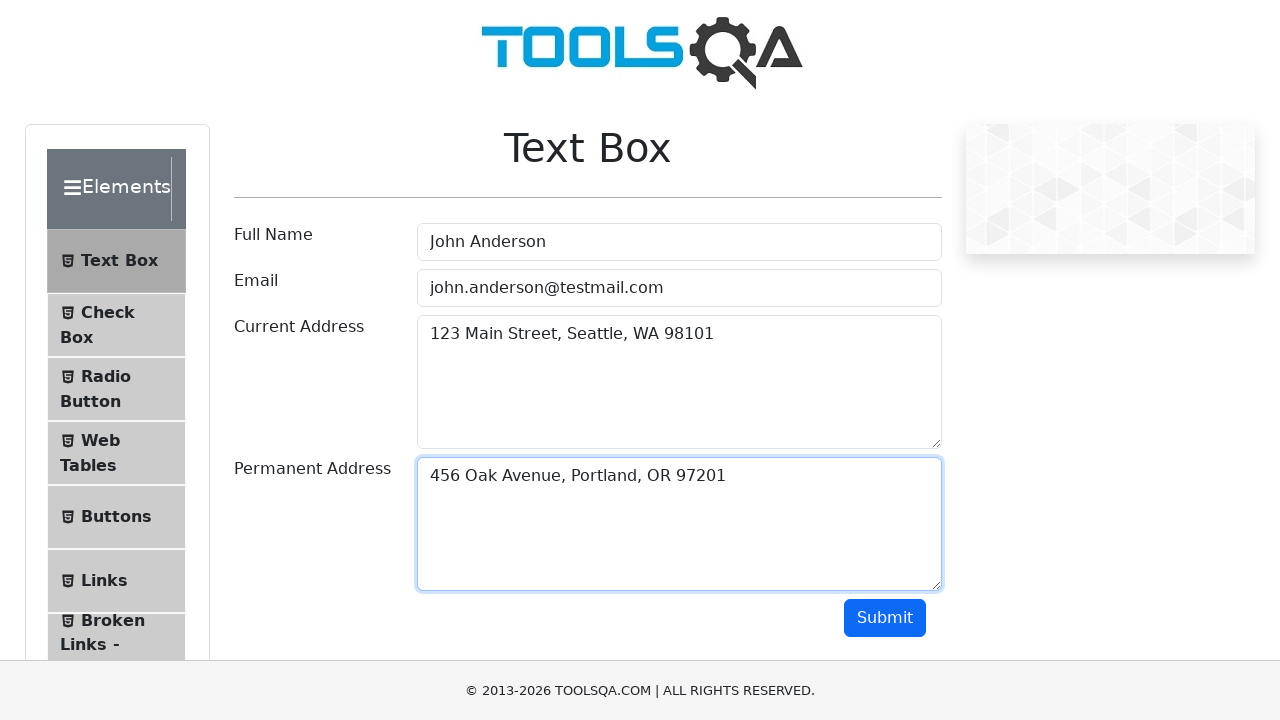

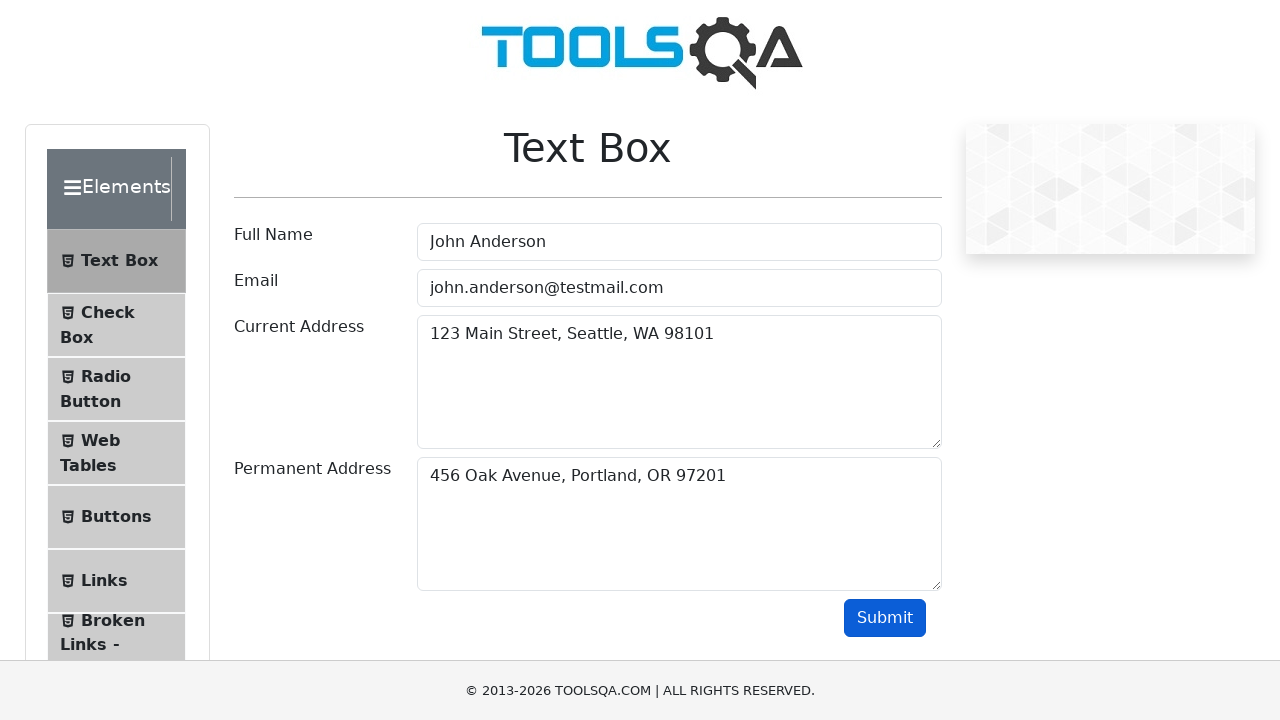